Tests adding multiple todo items to a sample todo application by filling the input field and pressing Enter repeatedly.

Starting URL: https://lambdatest.github.io/sample-todo-app/

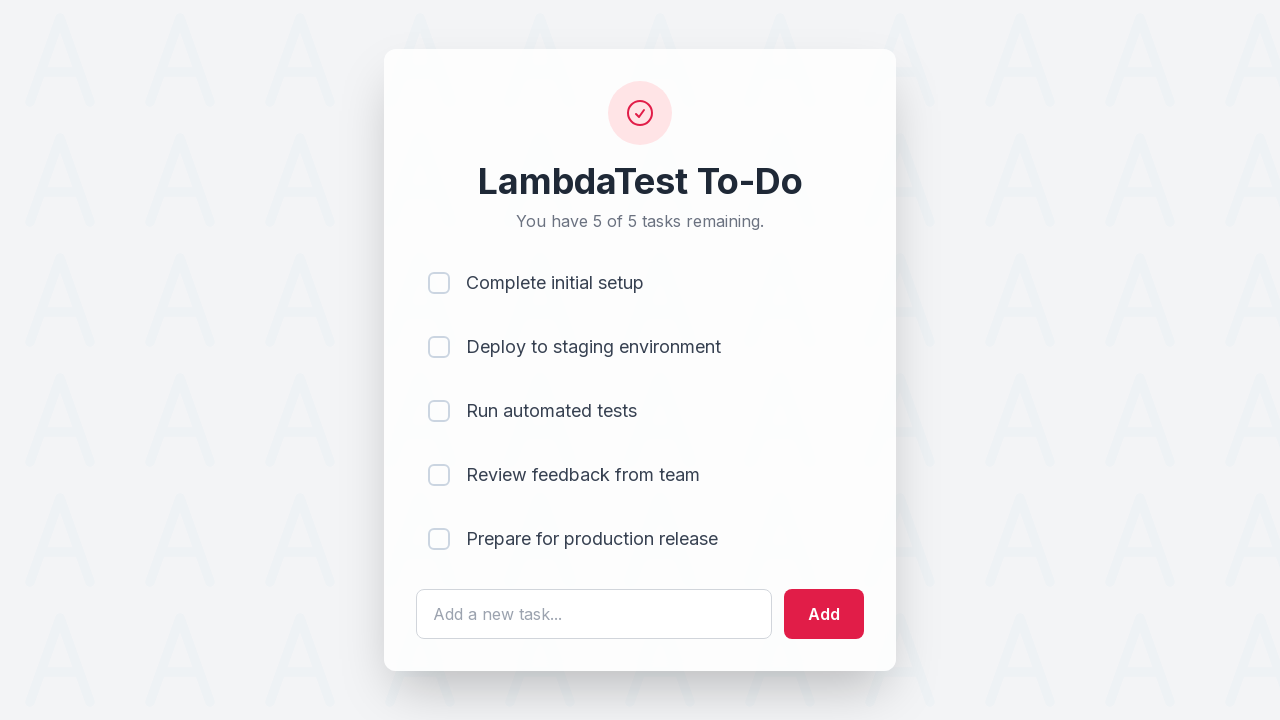

Filled todo input field with 'save soul society' on #sampletodotext
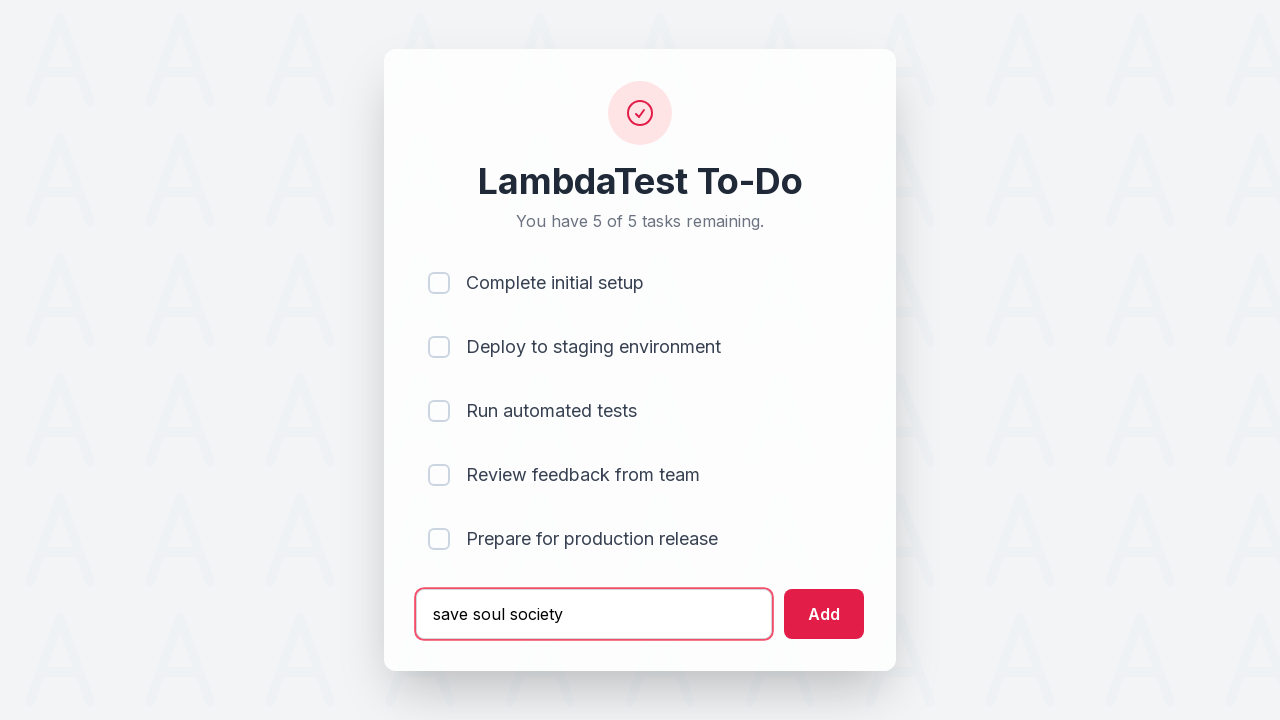

Pressed Enter to add todo item on #sampletodotext
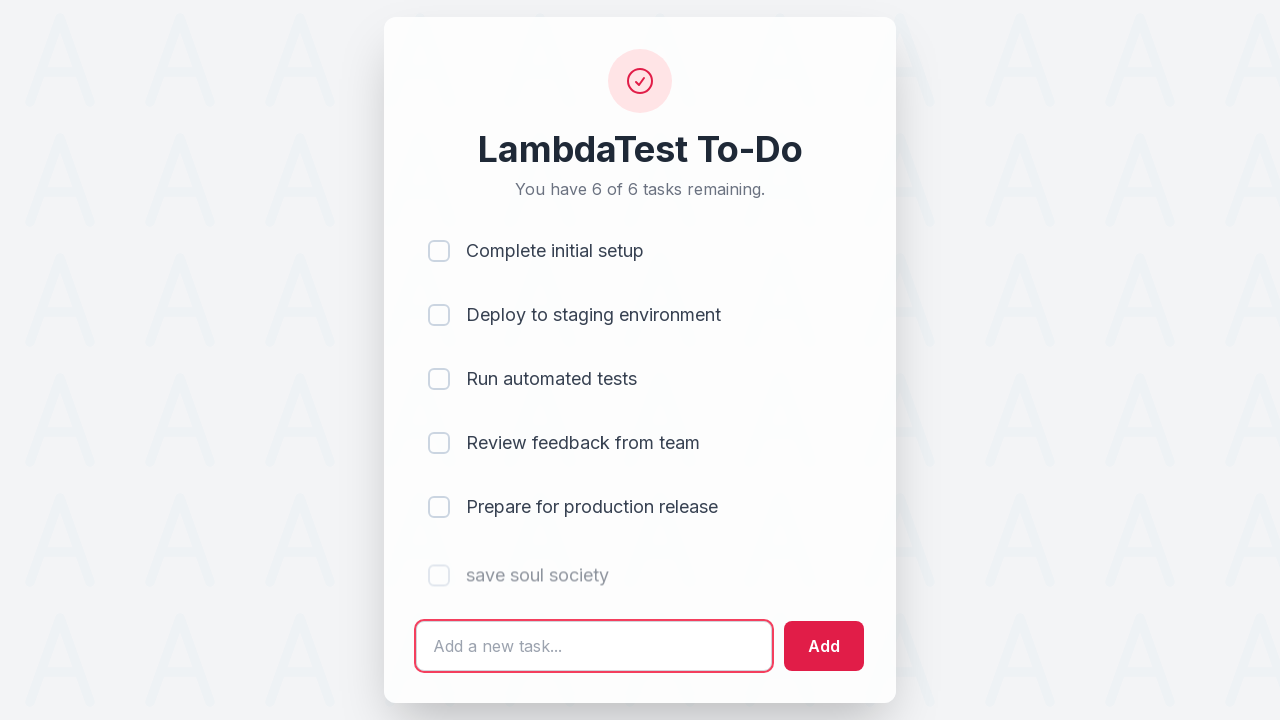

Waited 500ms for stability
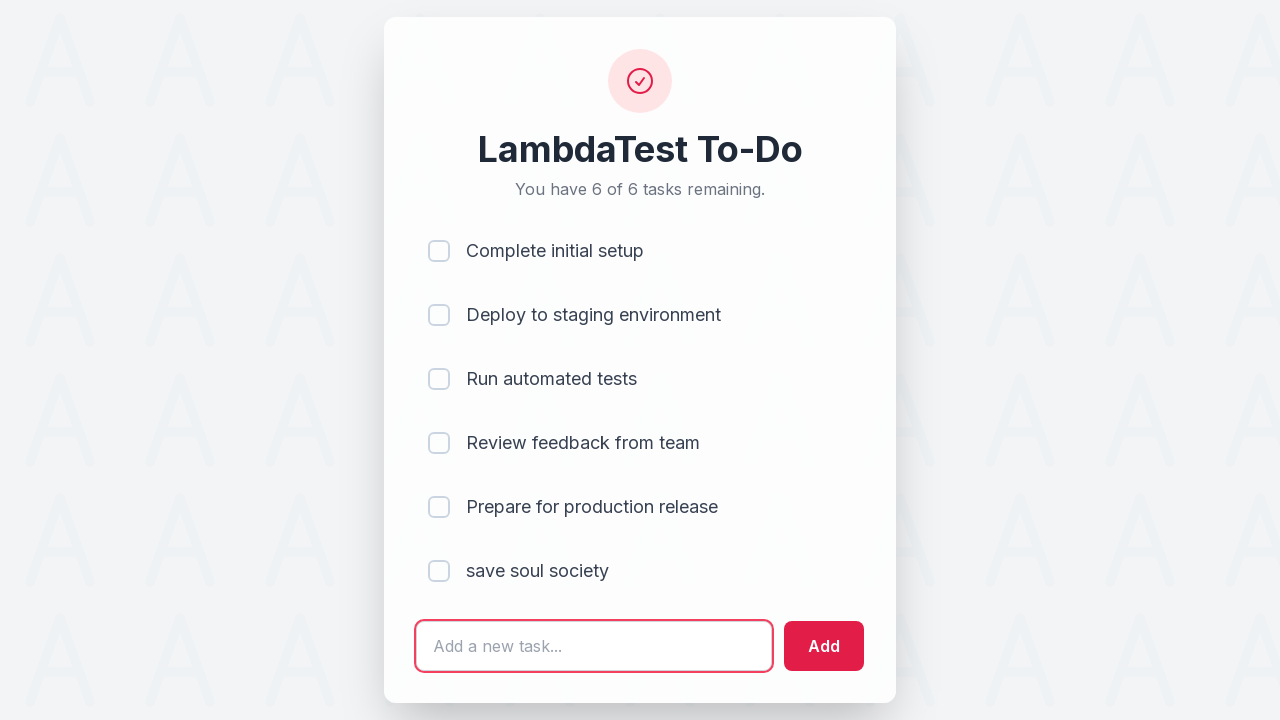

Filled todo input field with 'save soul society' on #sampletodotext
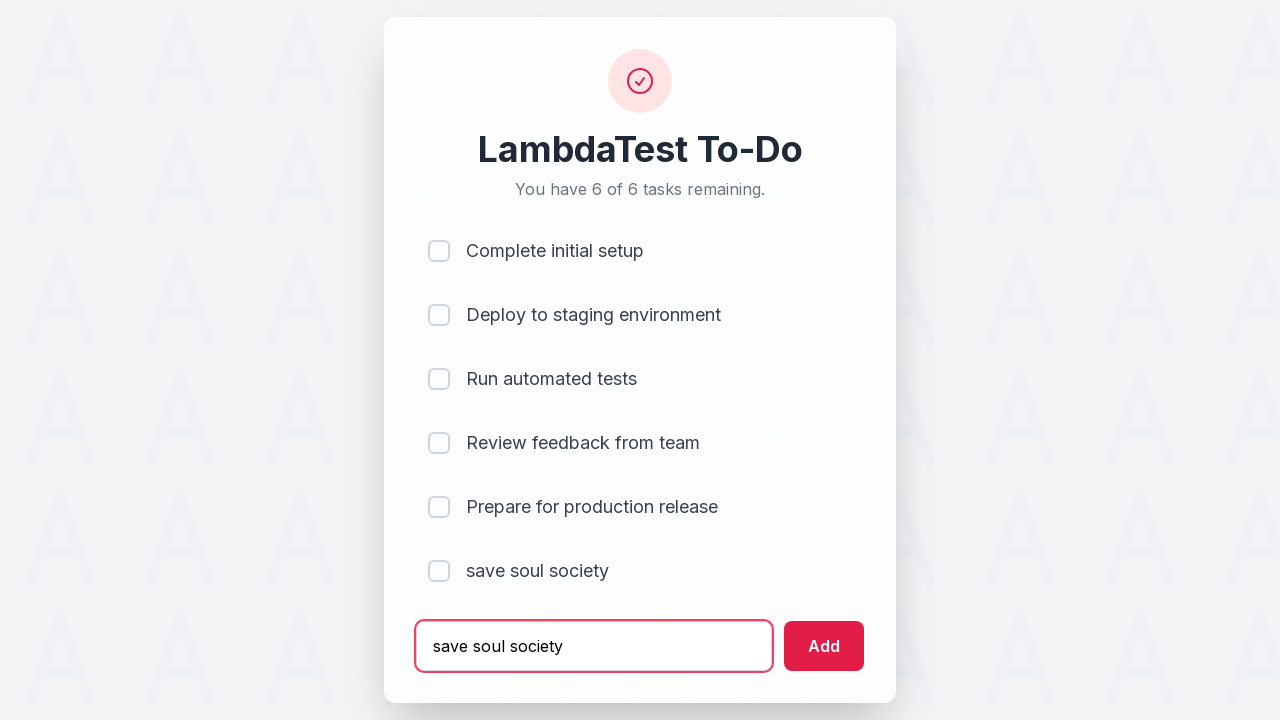

Pressed Enter to add todo item on #sampletodotext
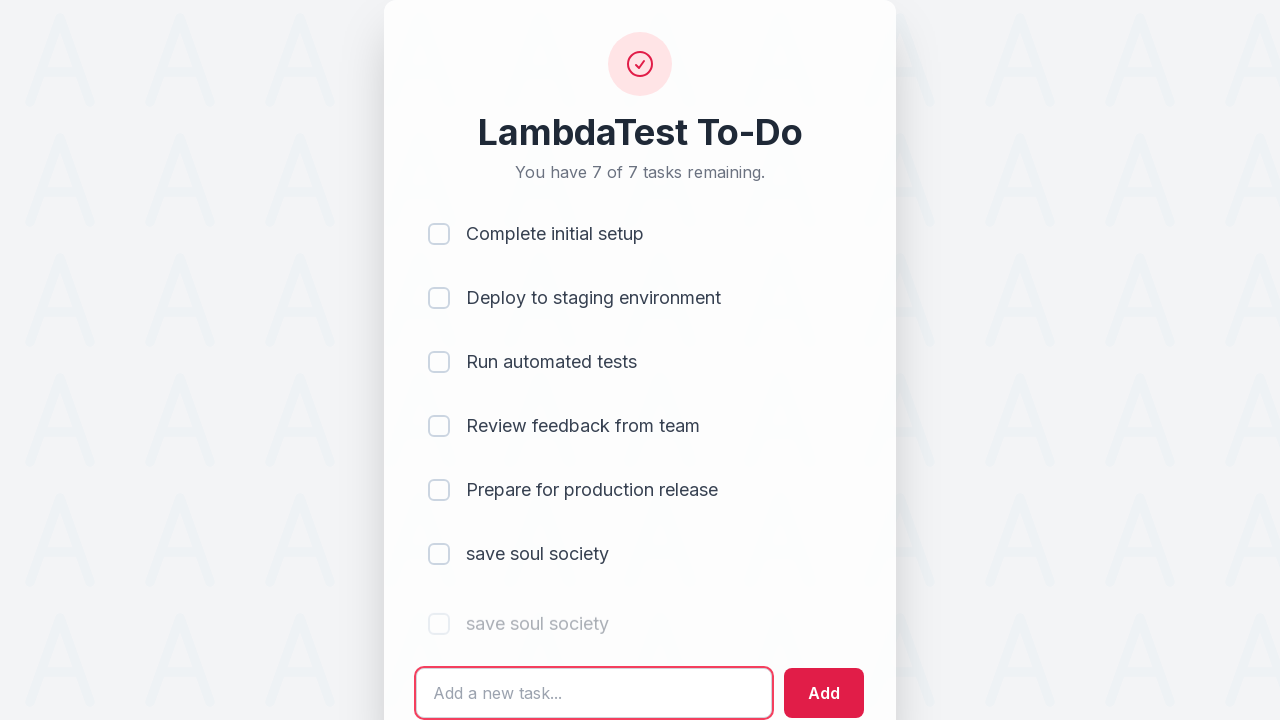

Waited 500ms for stability
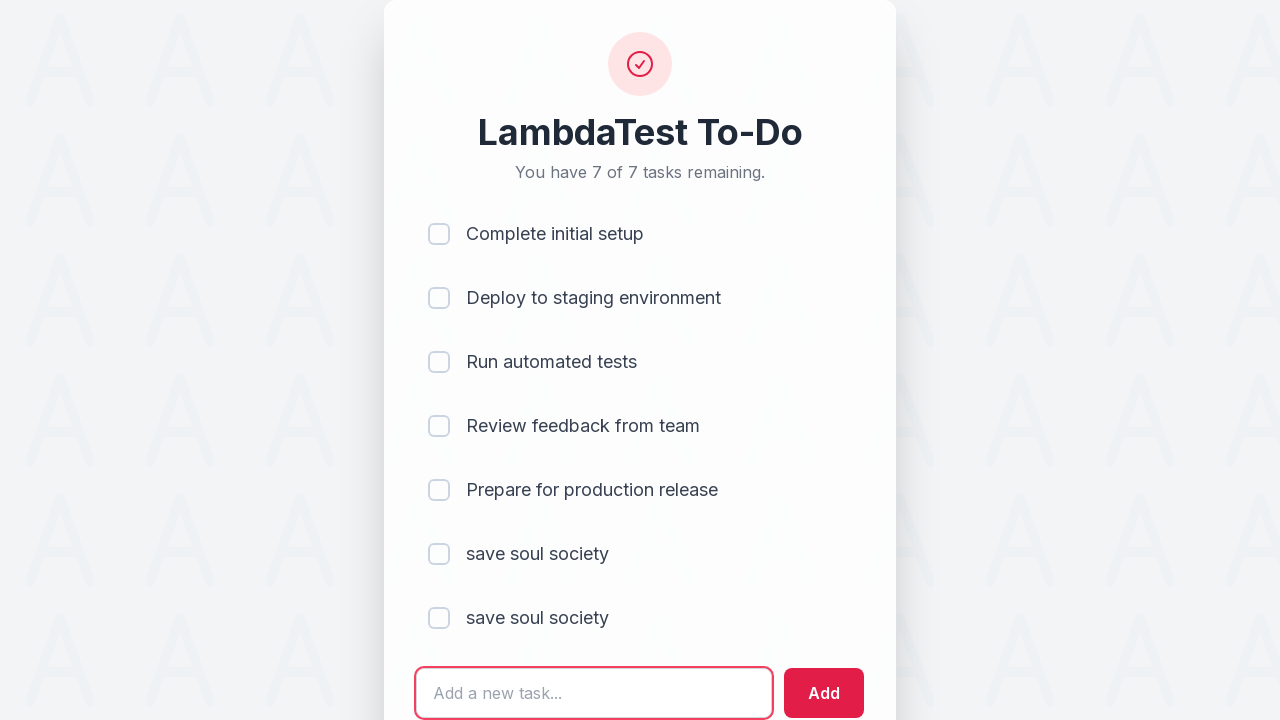

Filled todo input field with 'save soul society' on #sampletodotext
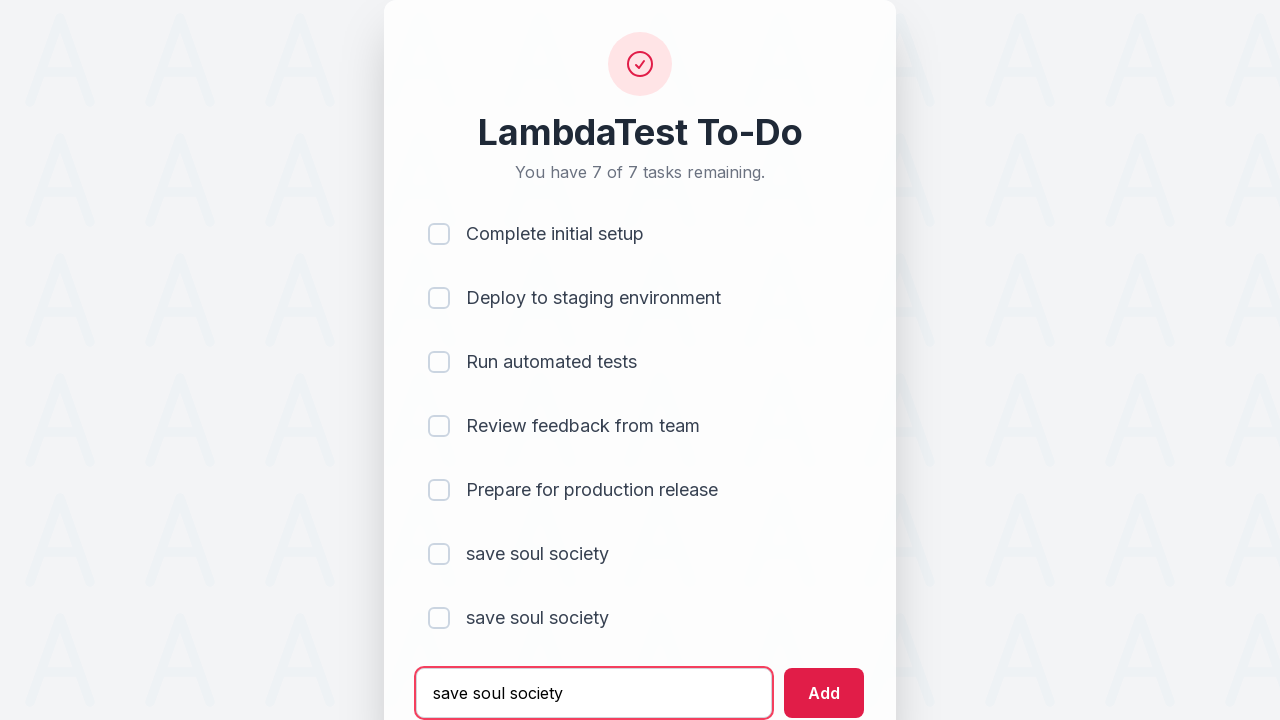

Pressed Enter to add todo item on #sampletodotext
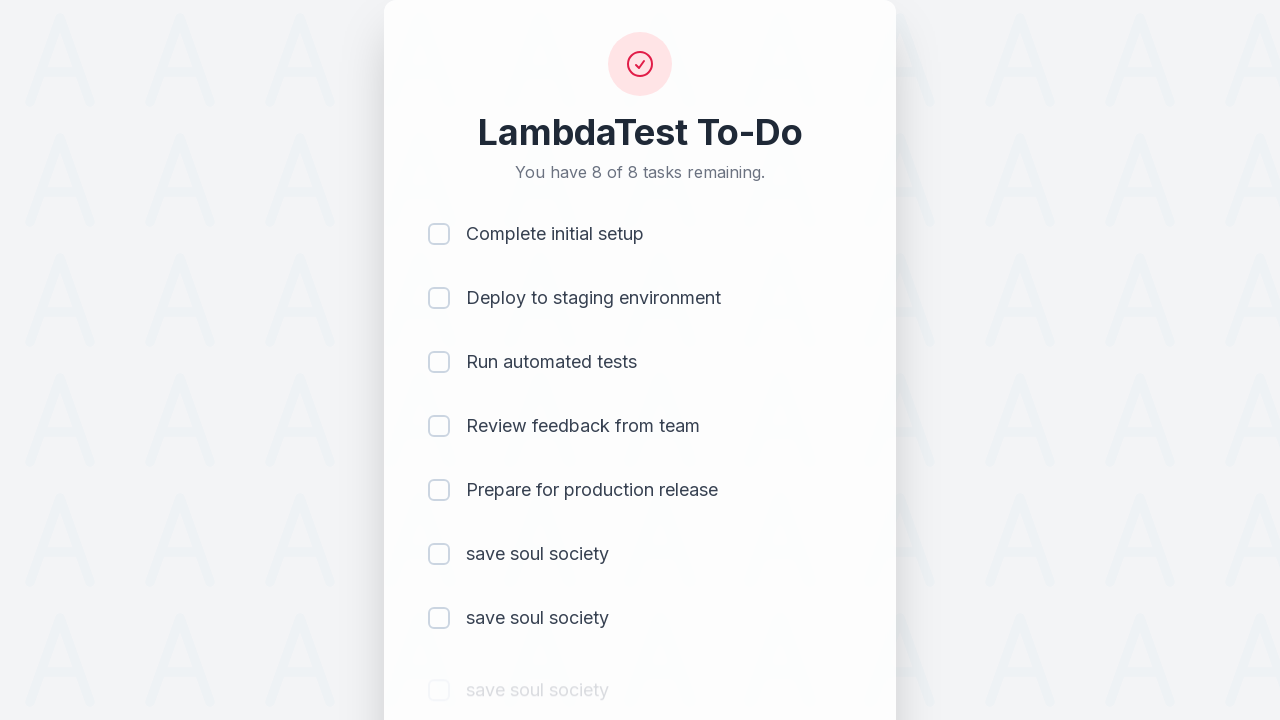

Waited 500ms for stability
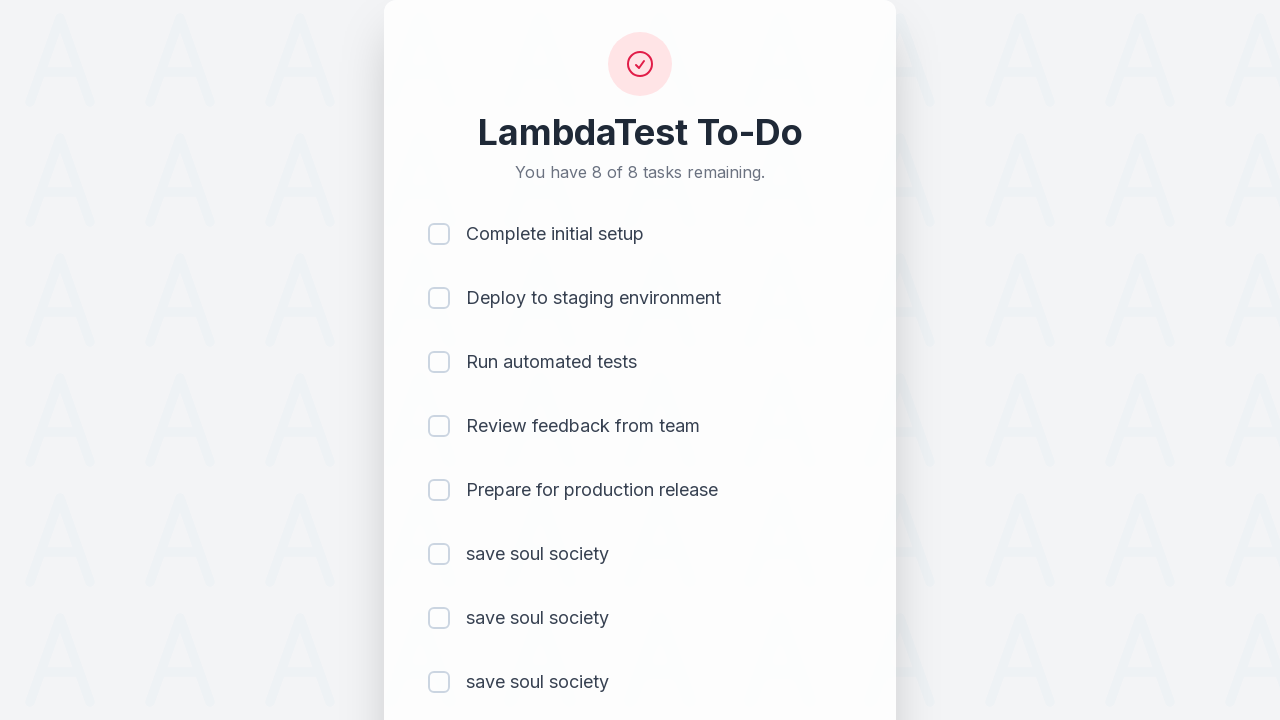

Filled todo input field with 'save soul society' on #sampletodotext
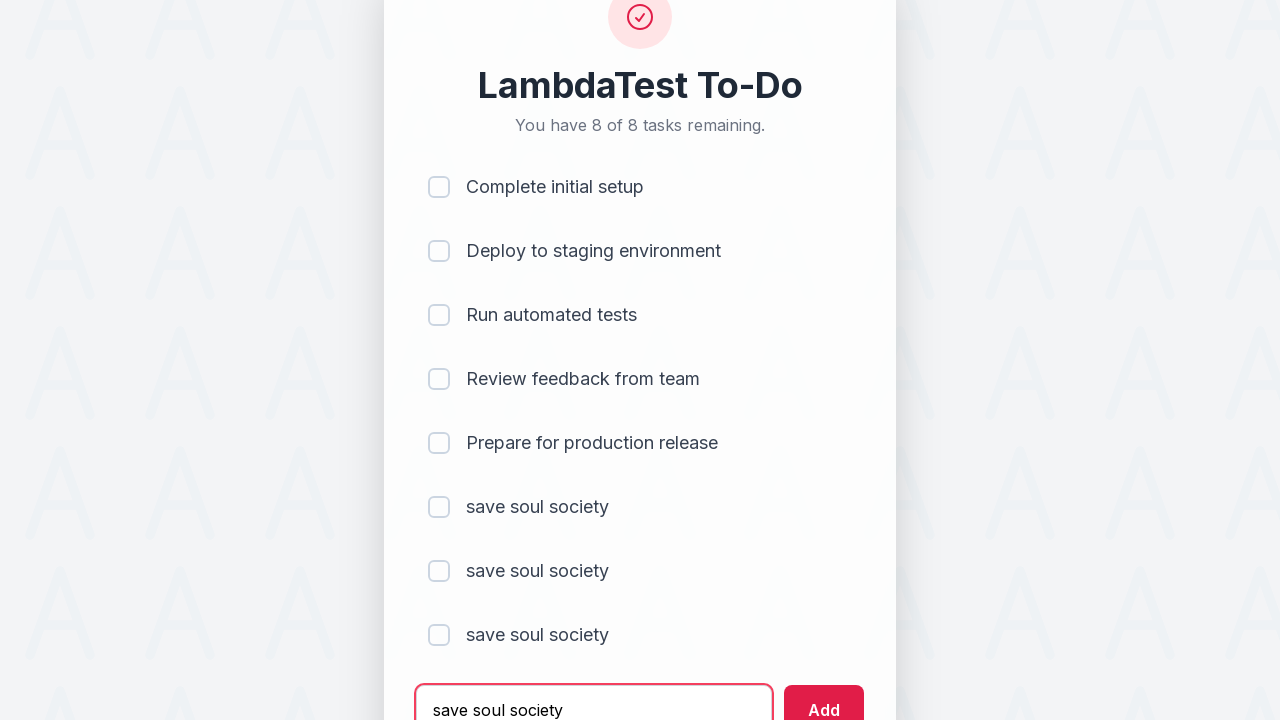

Pressed Enter to add todo item on #sampletodotext
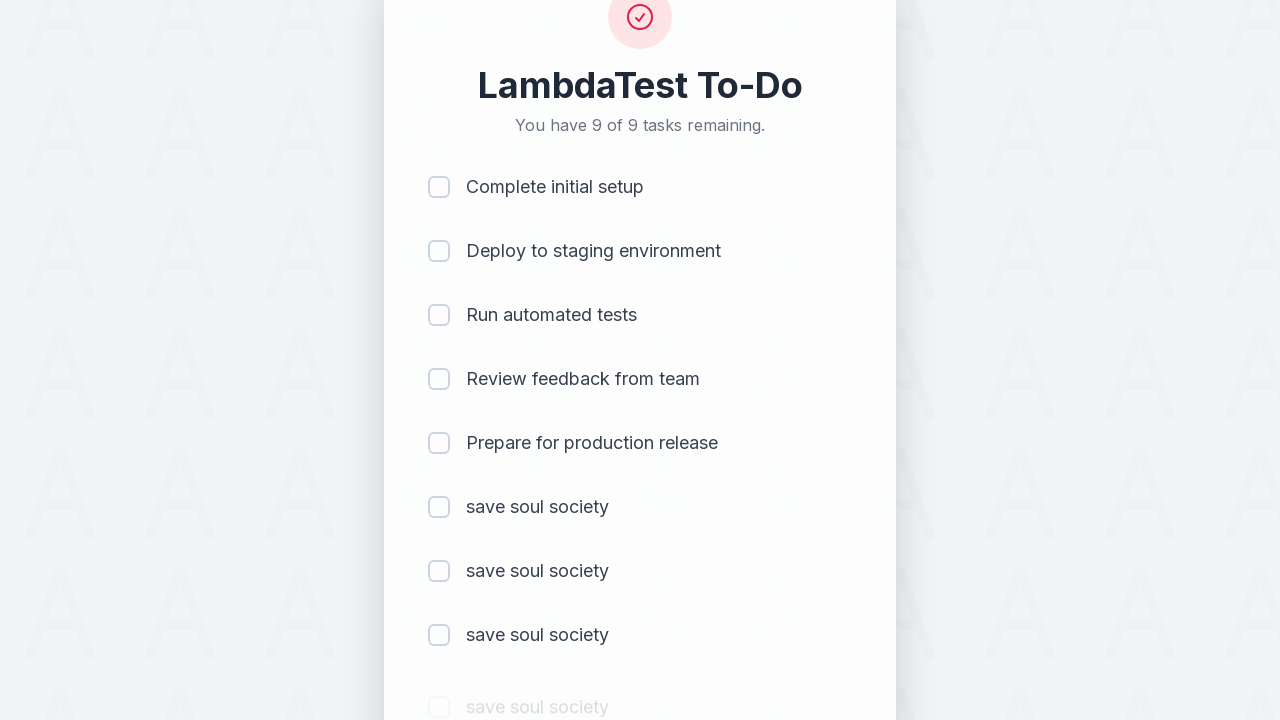

Waited 500ms for stability
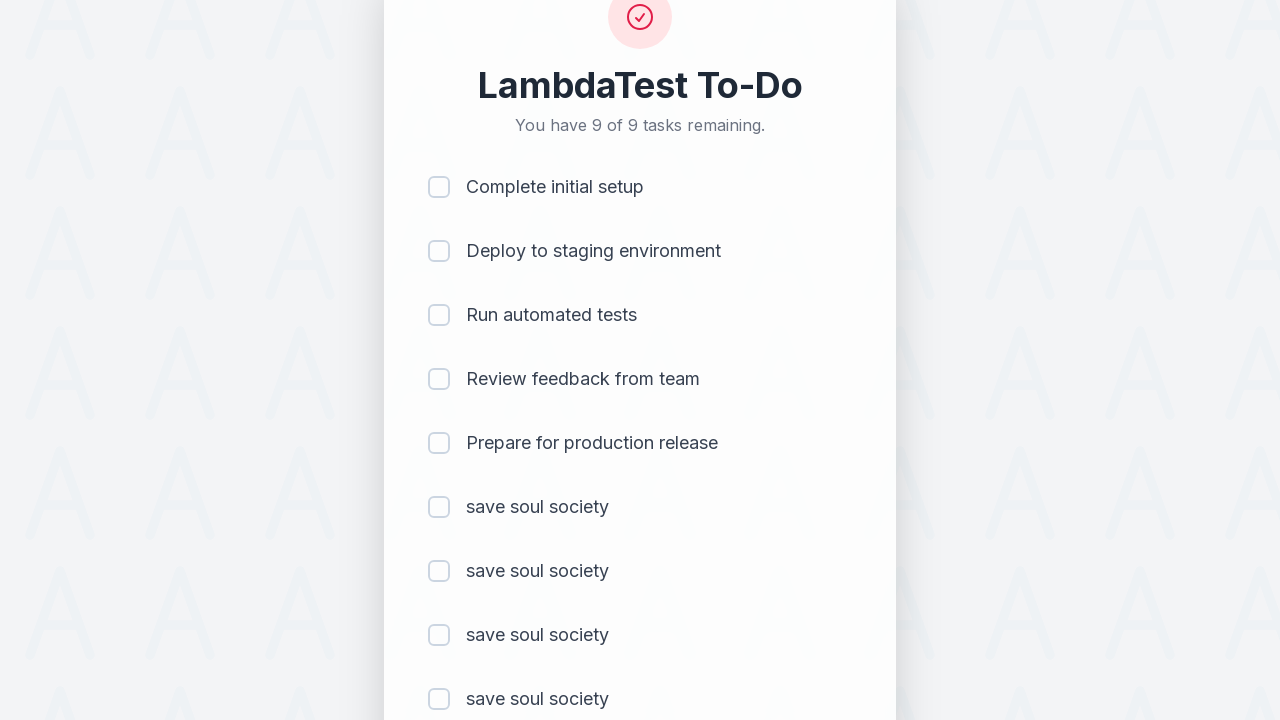

Filled todo input field with 'save soul society' on #sampletodotext
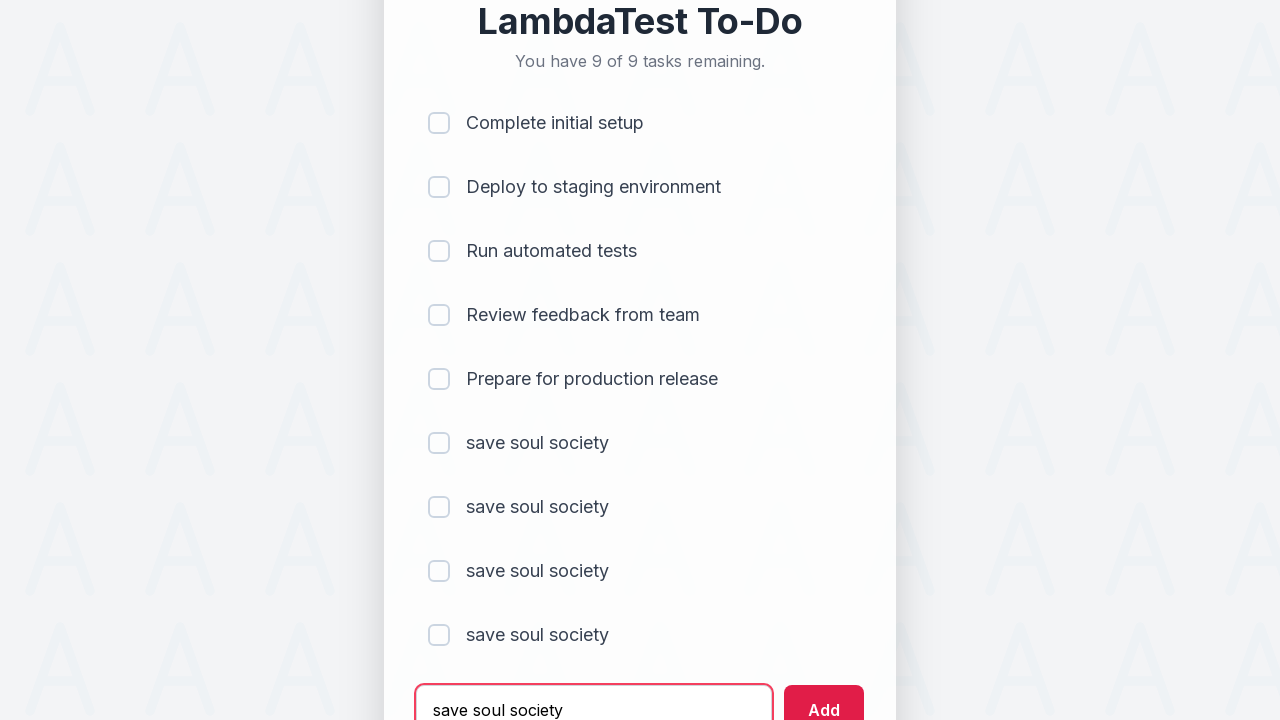

Pressed Enter to add todo item on #sampletodotext
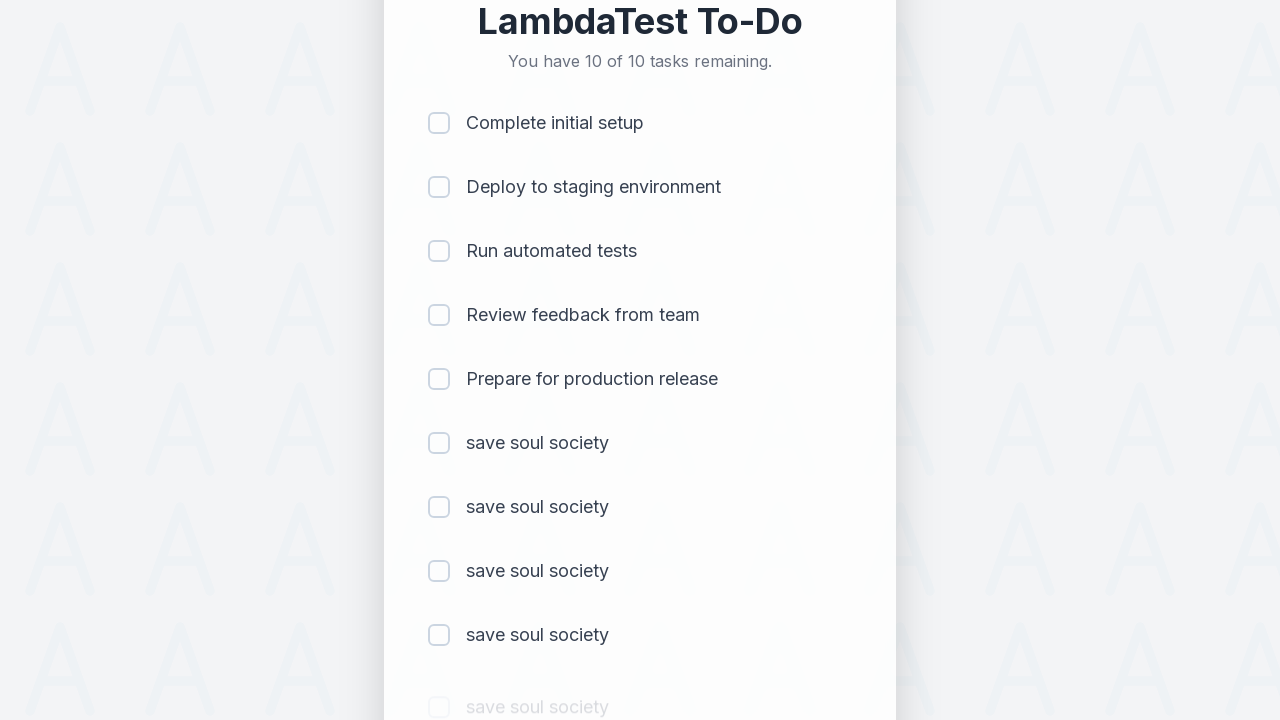

Waited 500ms for stability
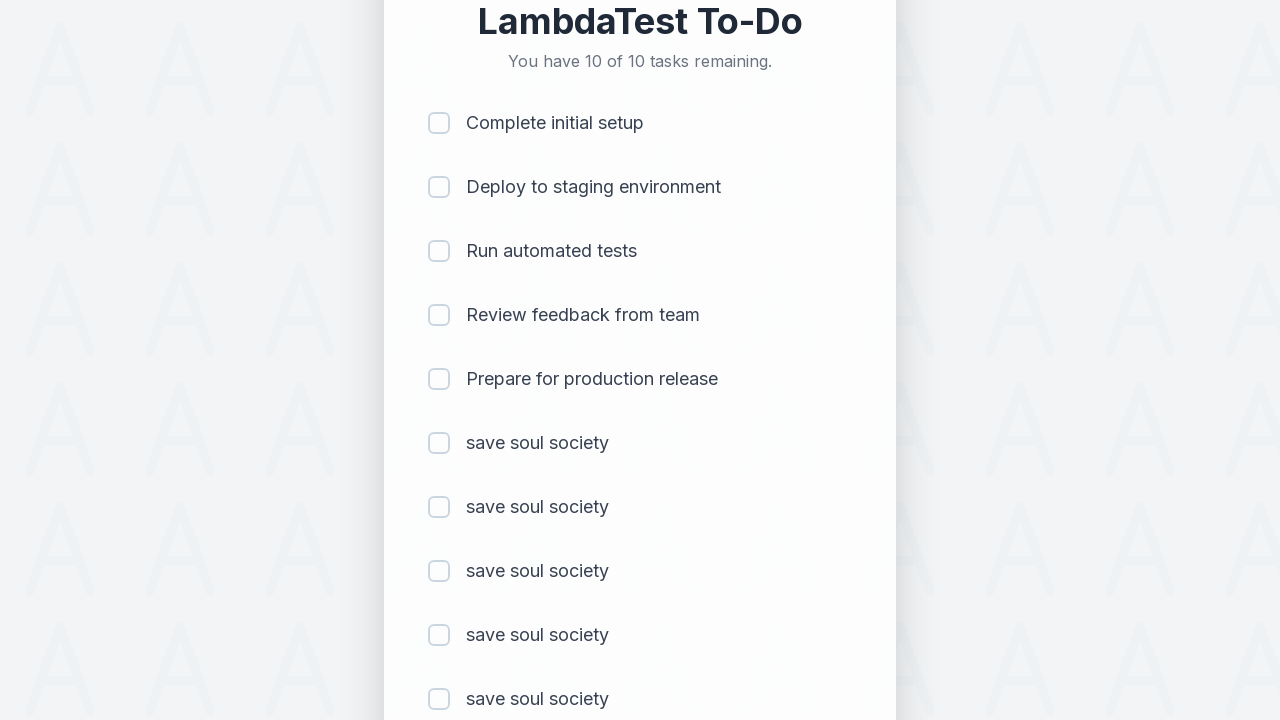

Filled todo input field with 'save soul society' on #sampletodotext
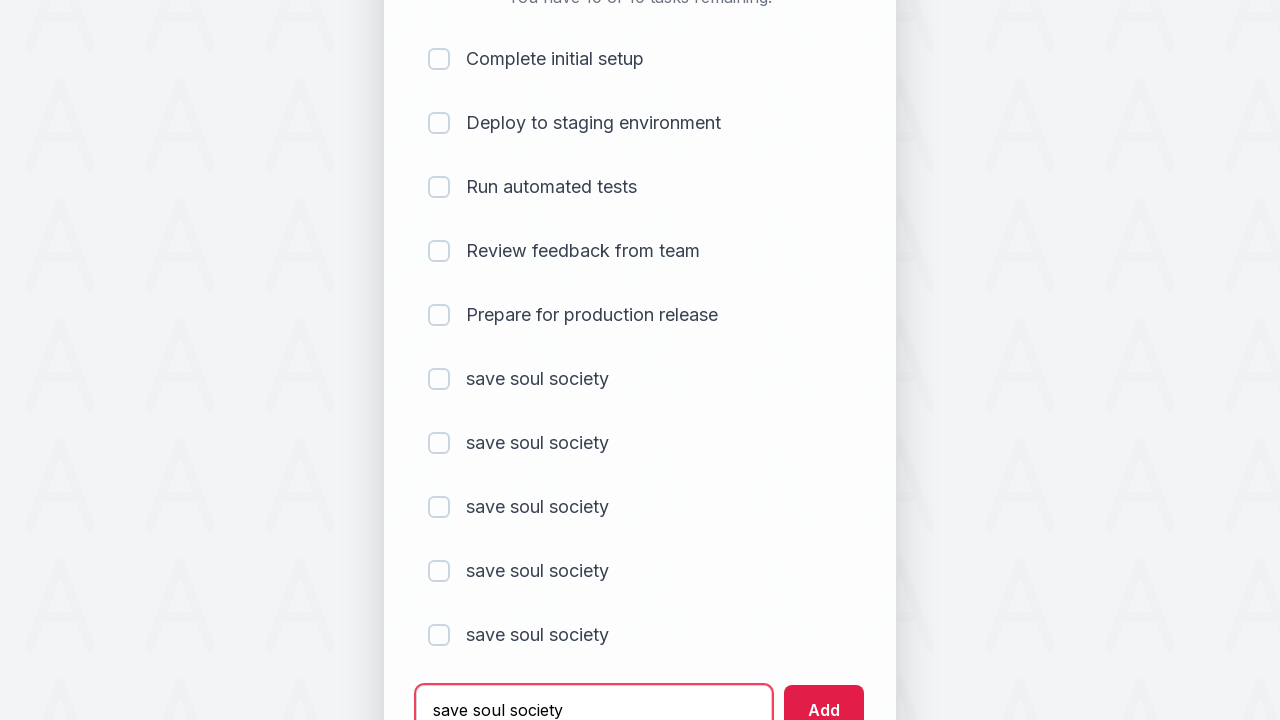

Pressed Enter to add todo item on #sampletodotext
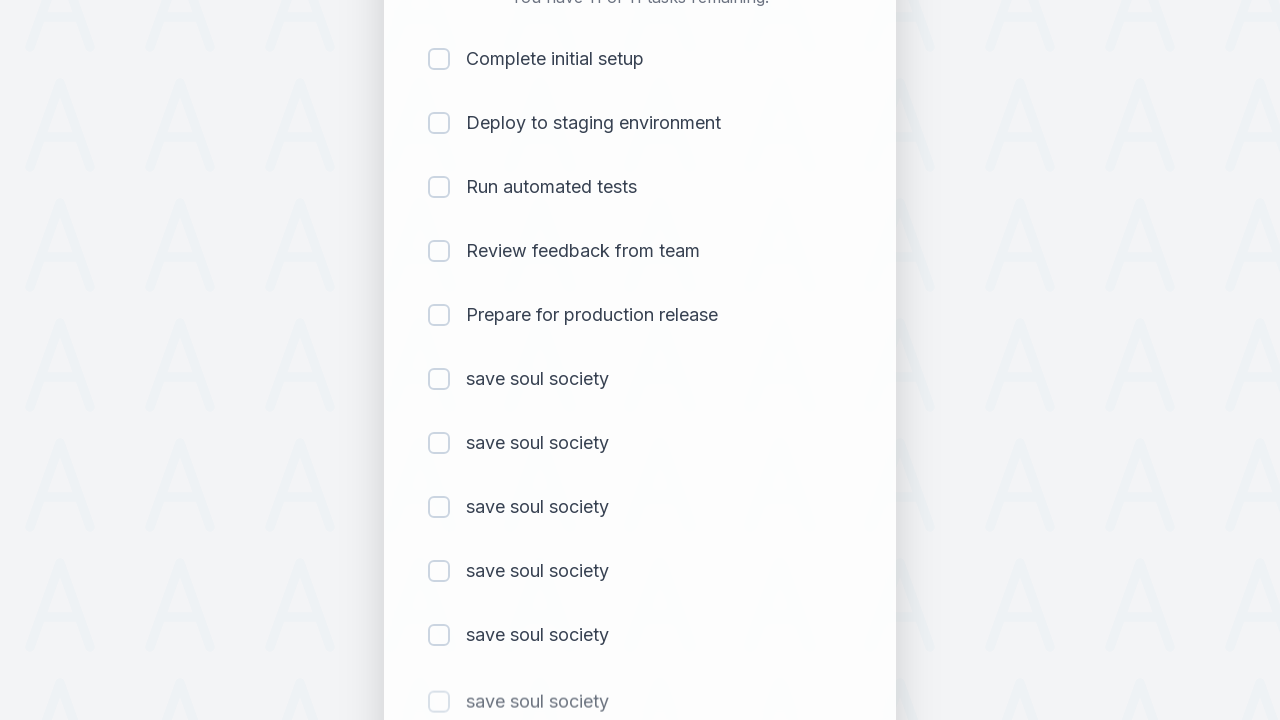

Waited 500ms for stability
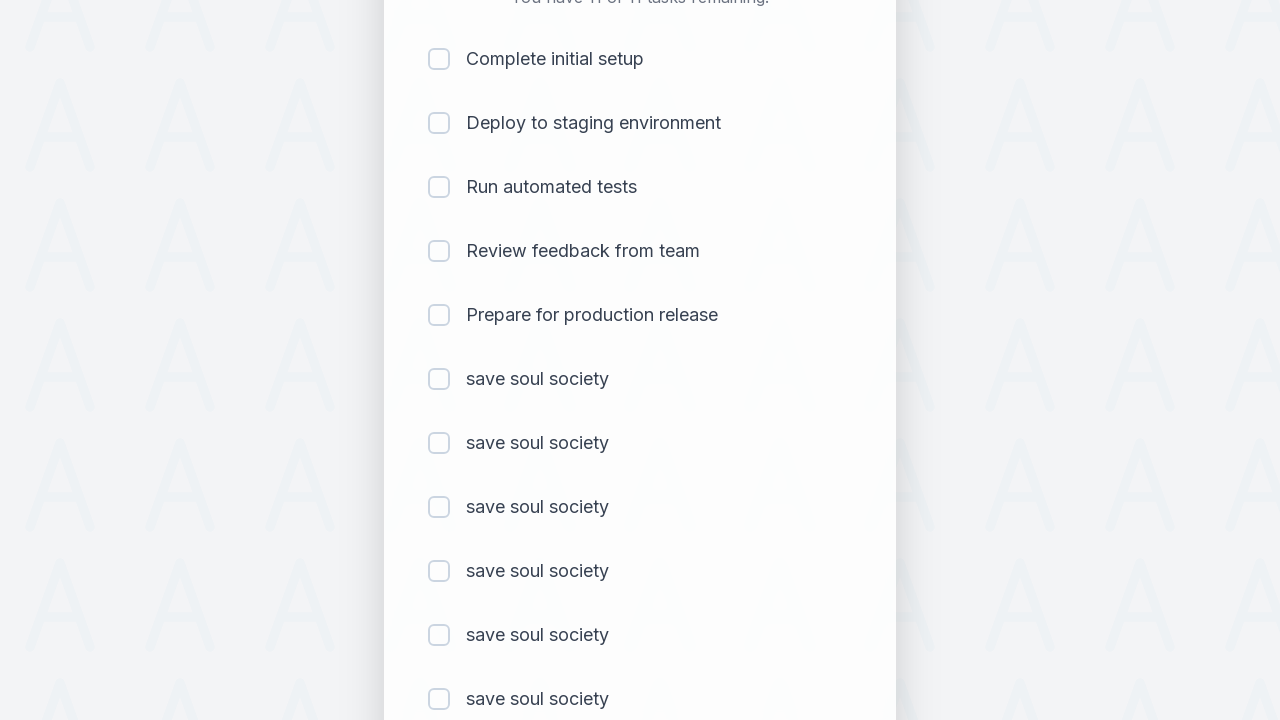

Filled todo input field with 'save soul society' on #sampletodotext
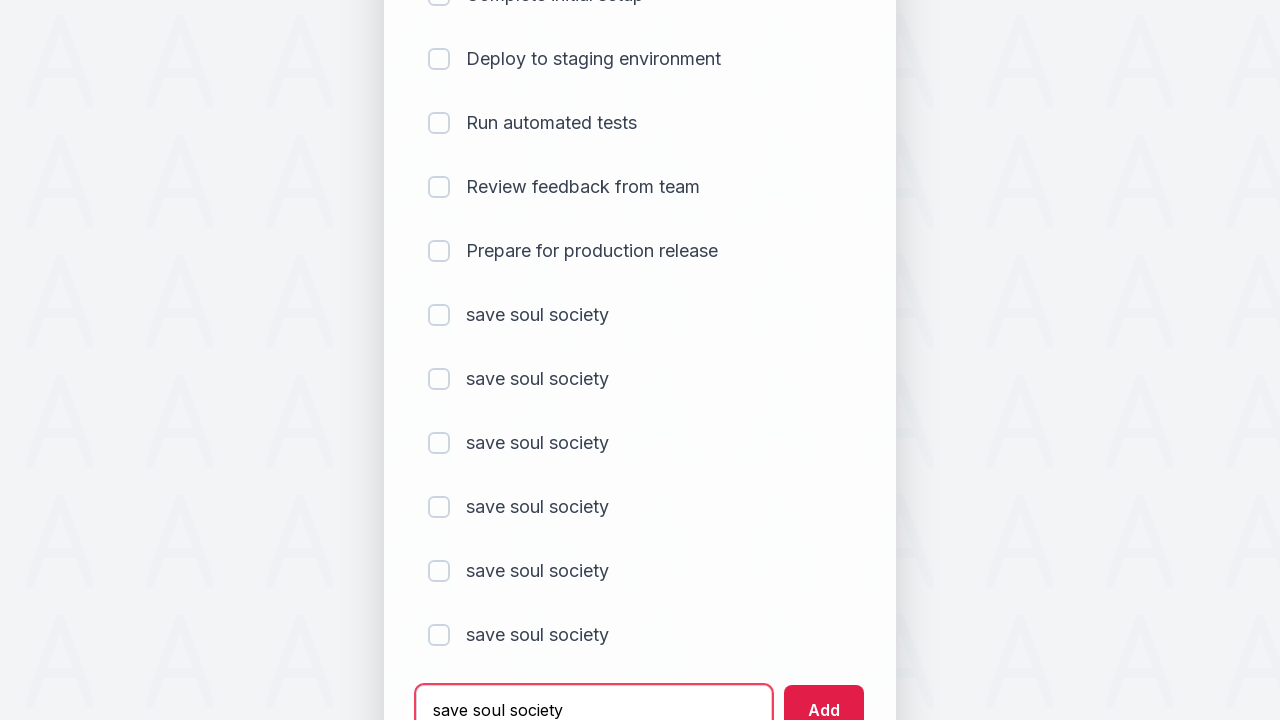

Pressed Enter to add todo item on #sampletodotext
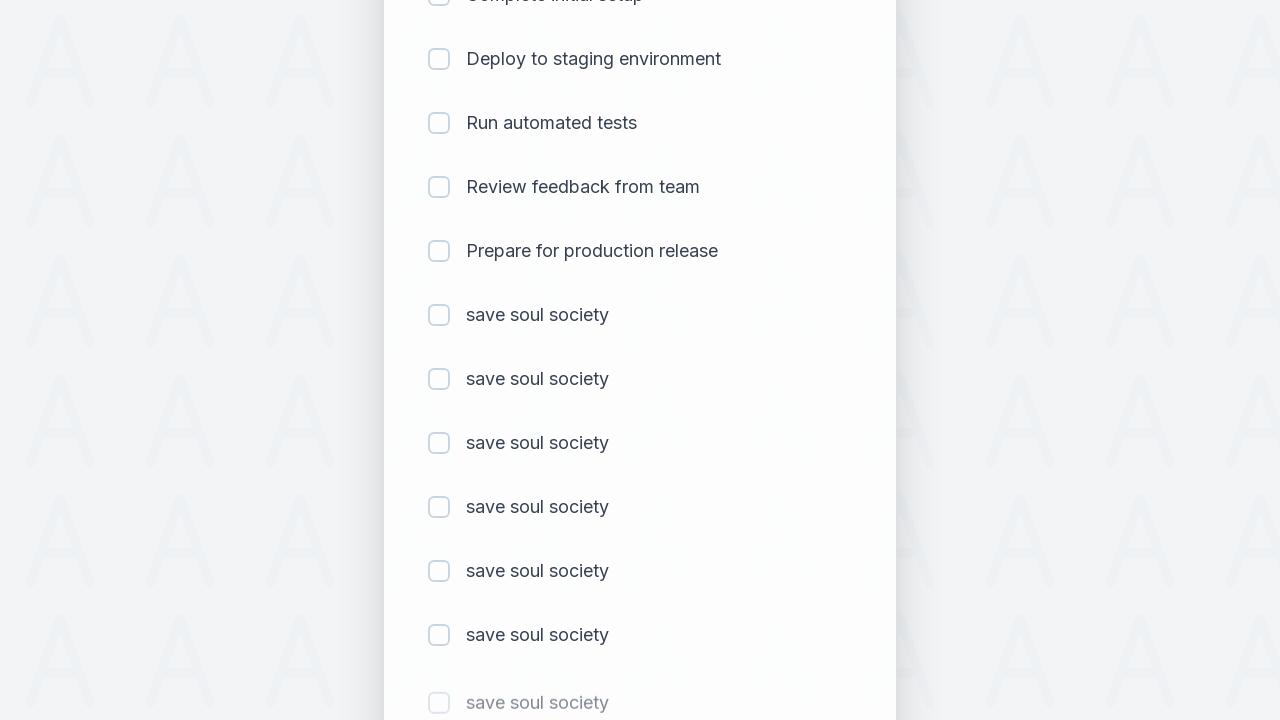

Waited 500ms for stability
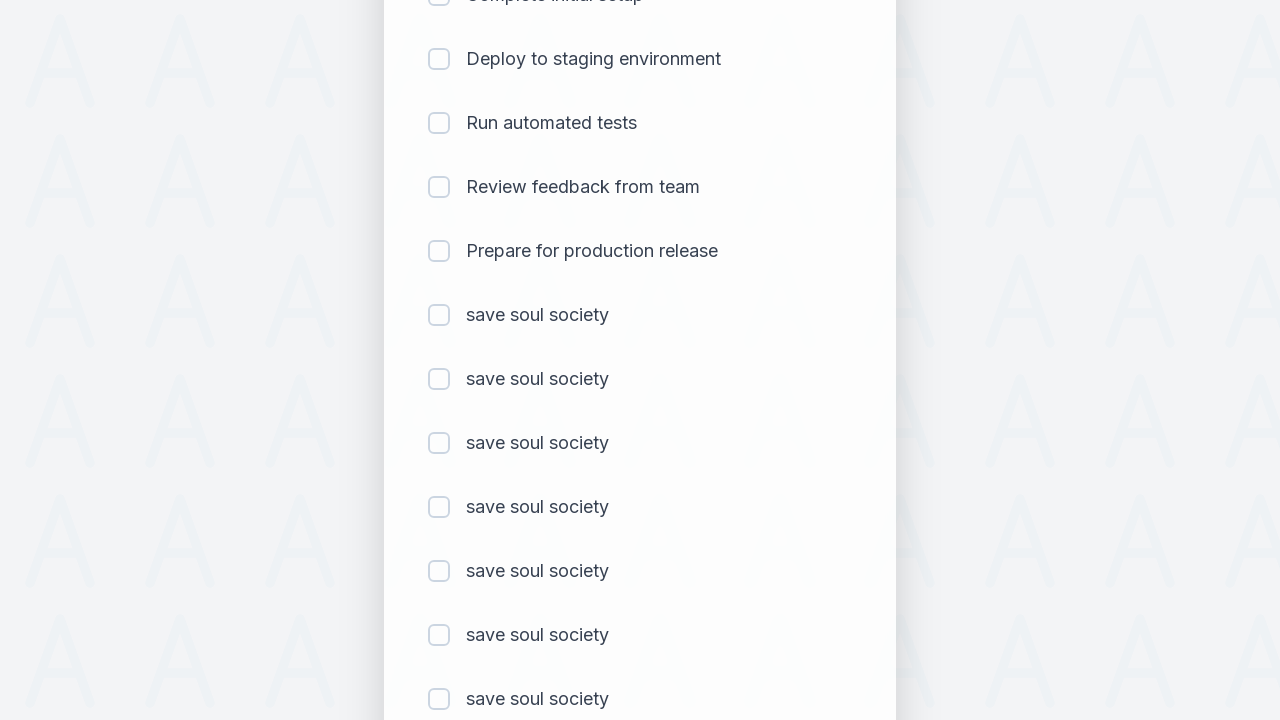

Filled todo input field with 'save soul society' on #sampletodotext
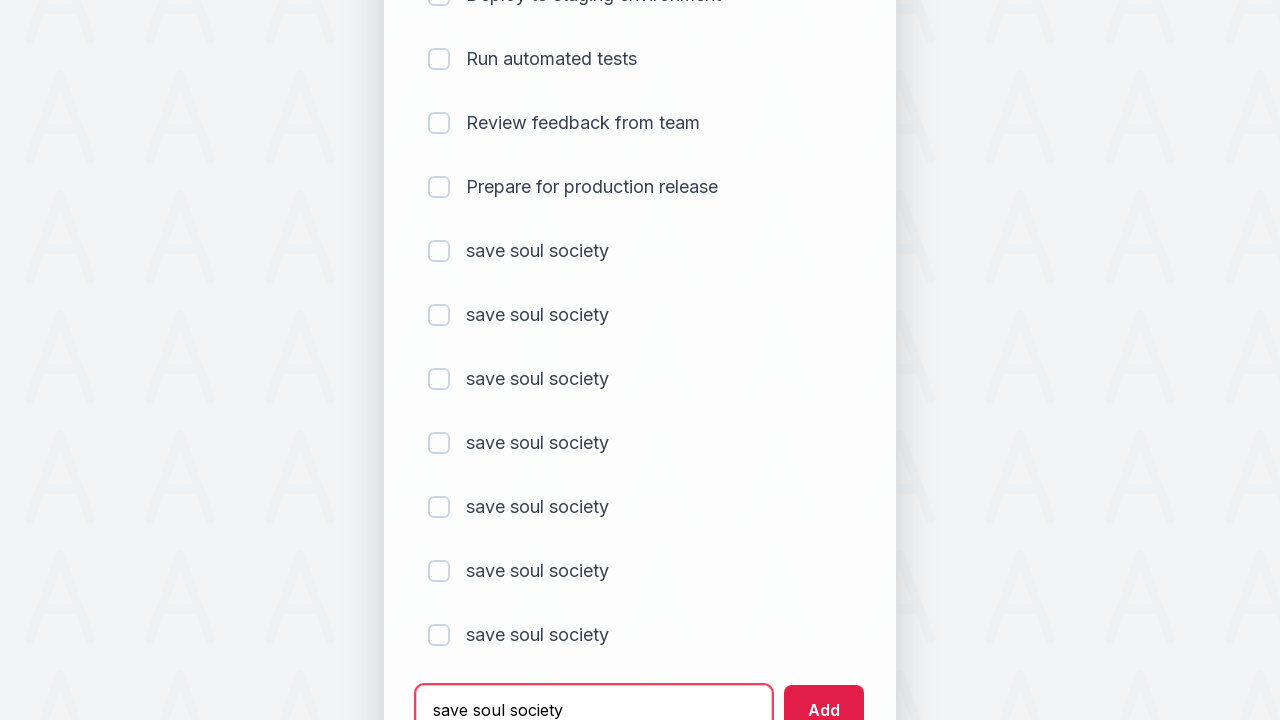

Pressed Enter to add todo item on #sampletodotext
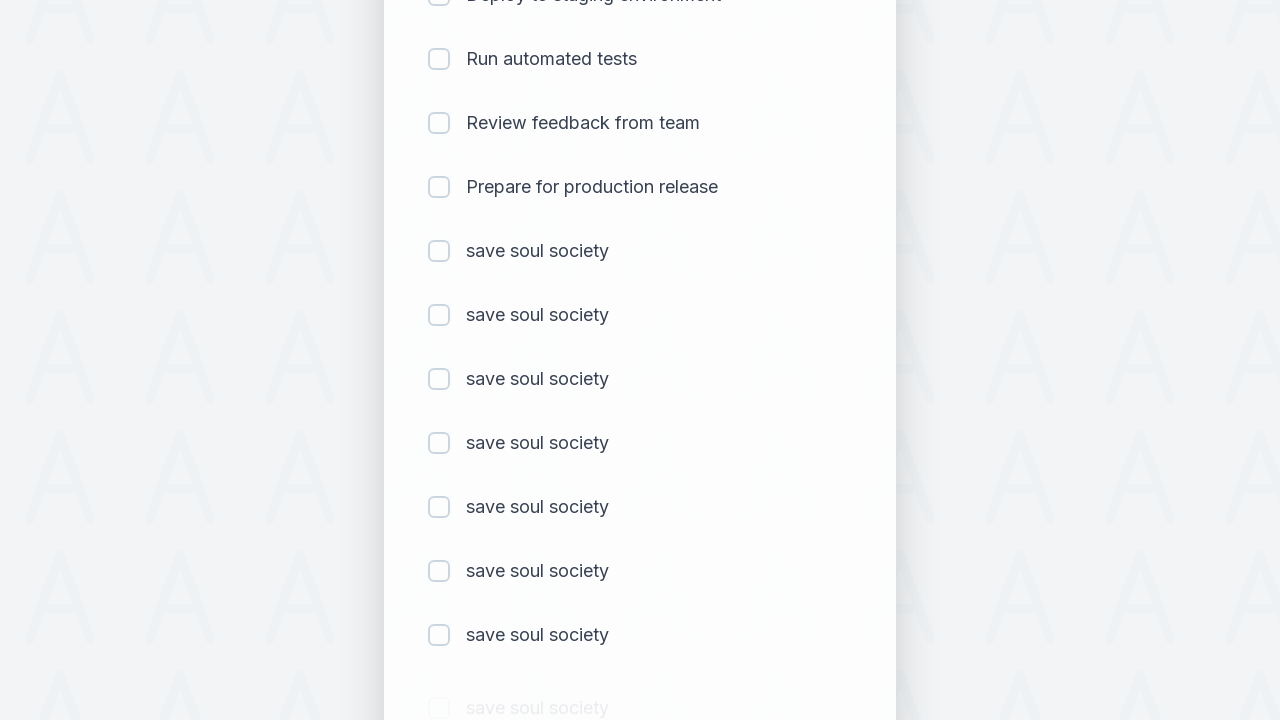

Waited 500ms for stability
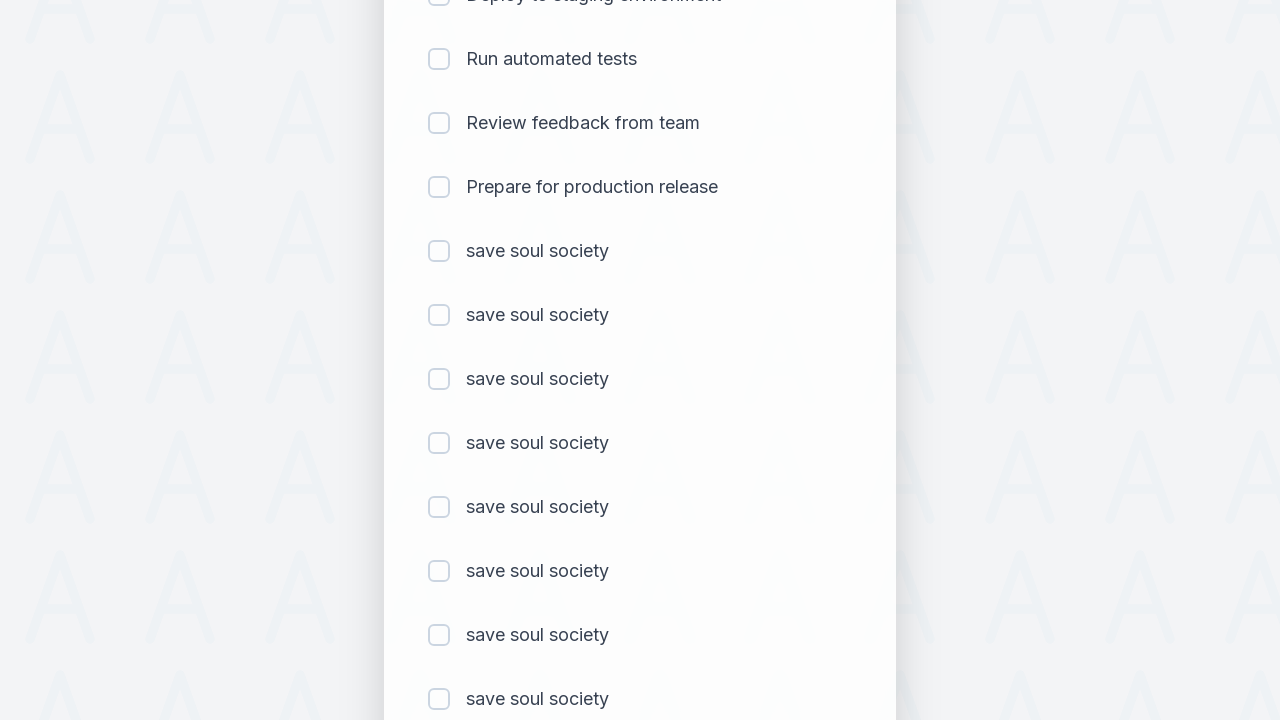

Filled todo input field with 'save soul society' on #sampletodotext
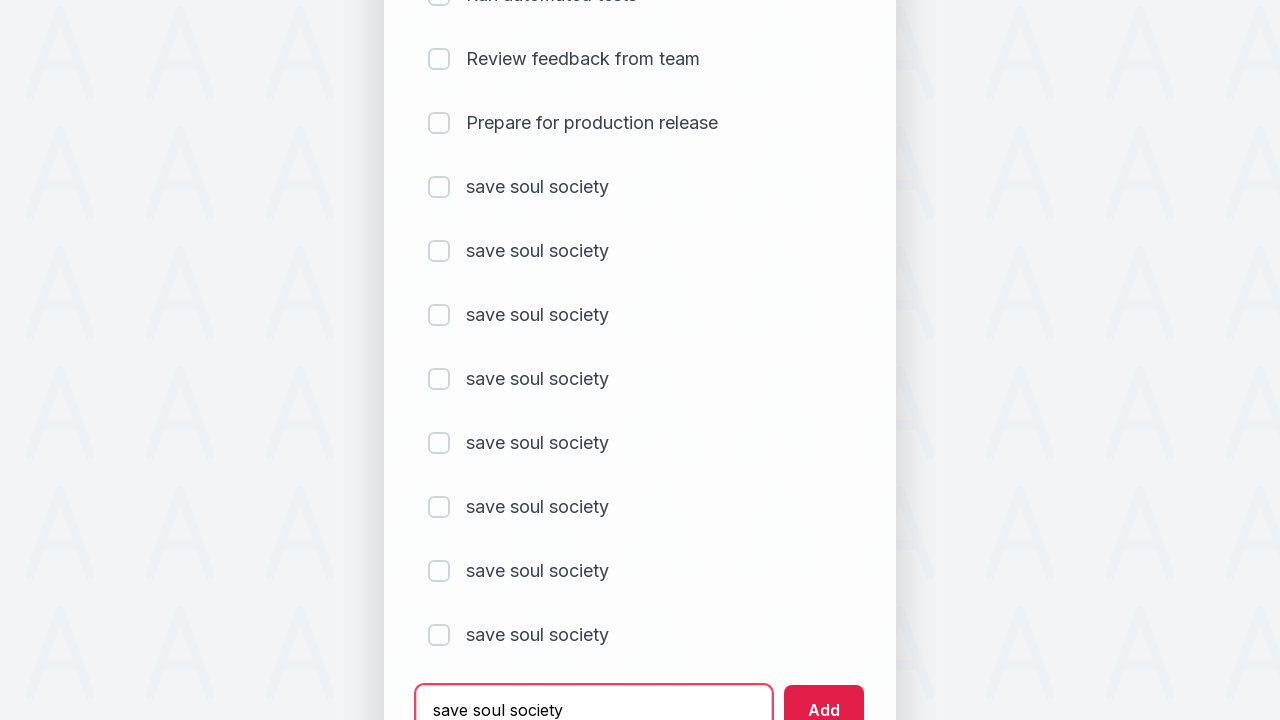

Pressed Enter to add todo item on #sampletodotext
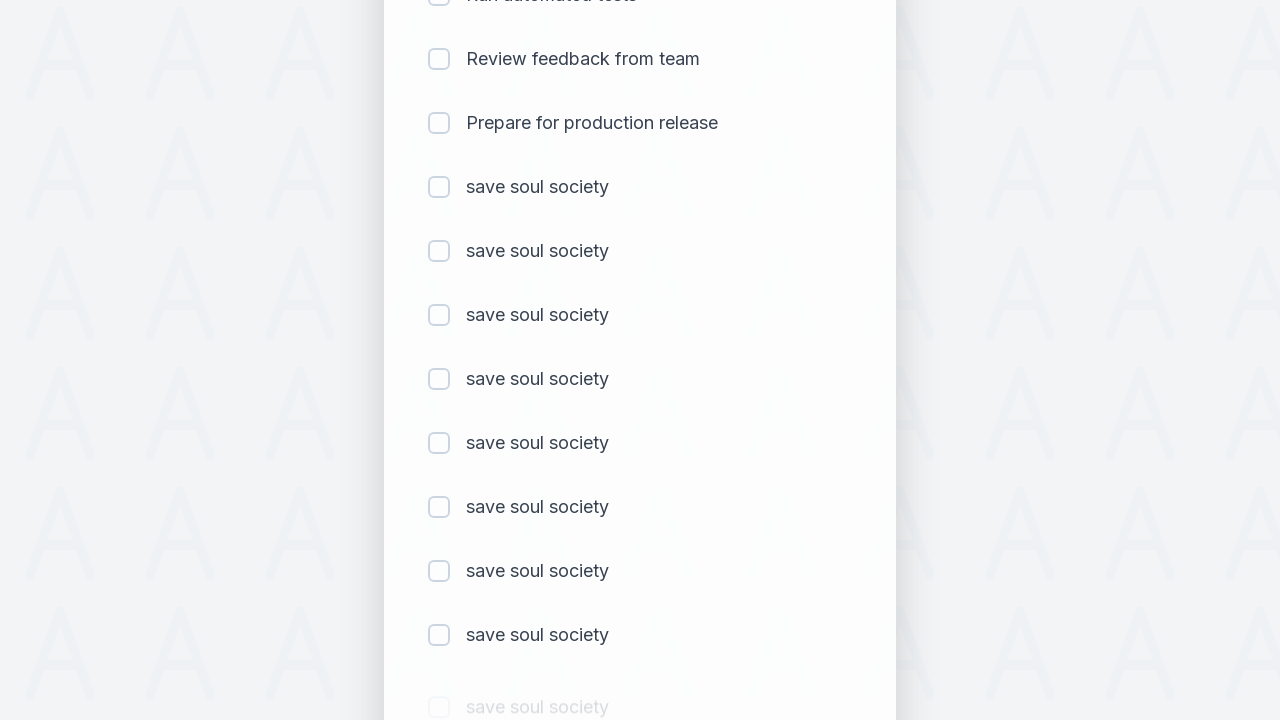

Waited 500ms for stability
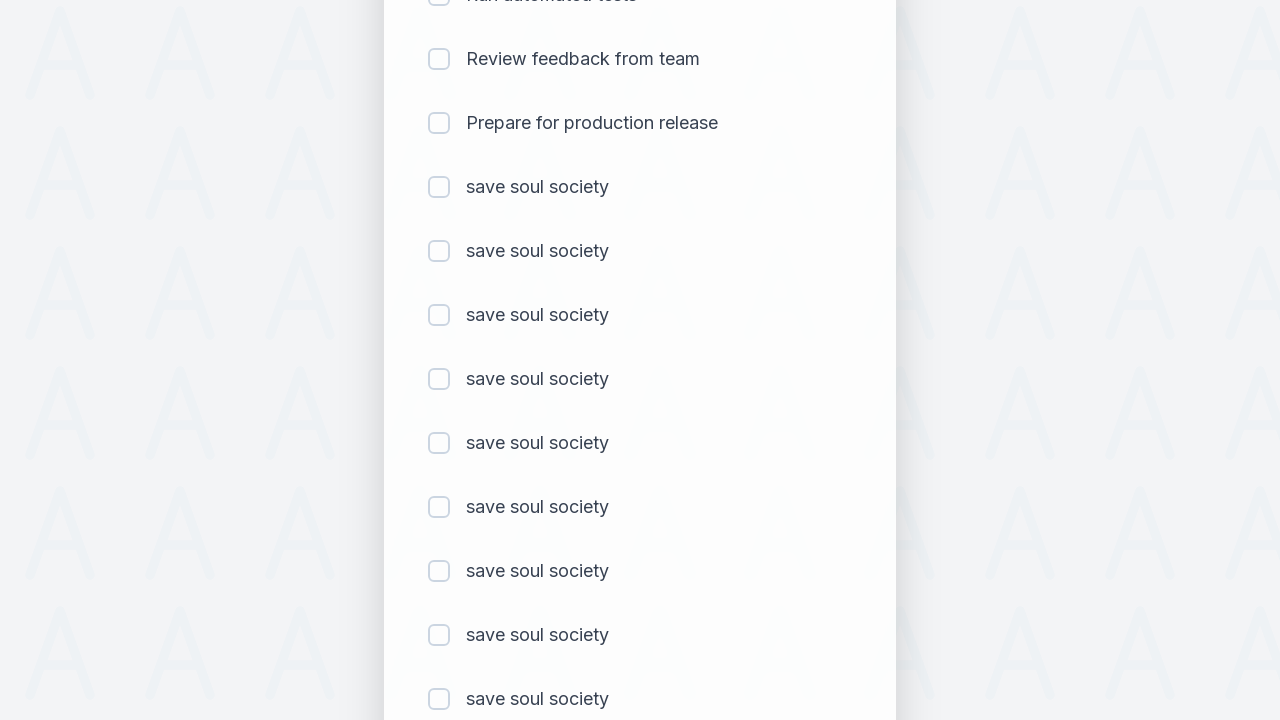

Filled todo input field with 'save soul society' on #sampletodotext
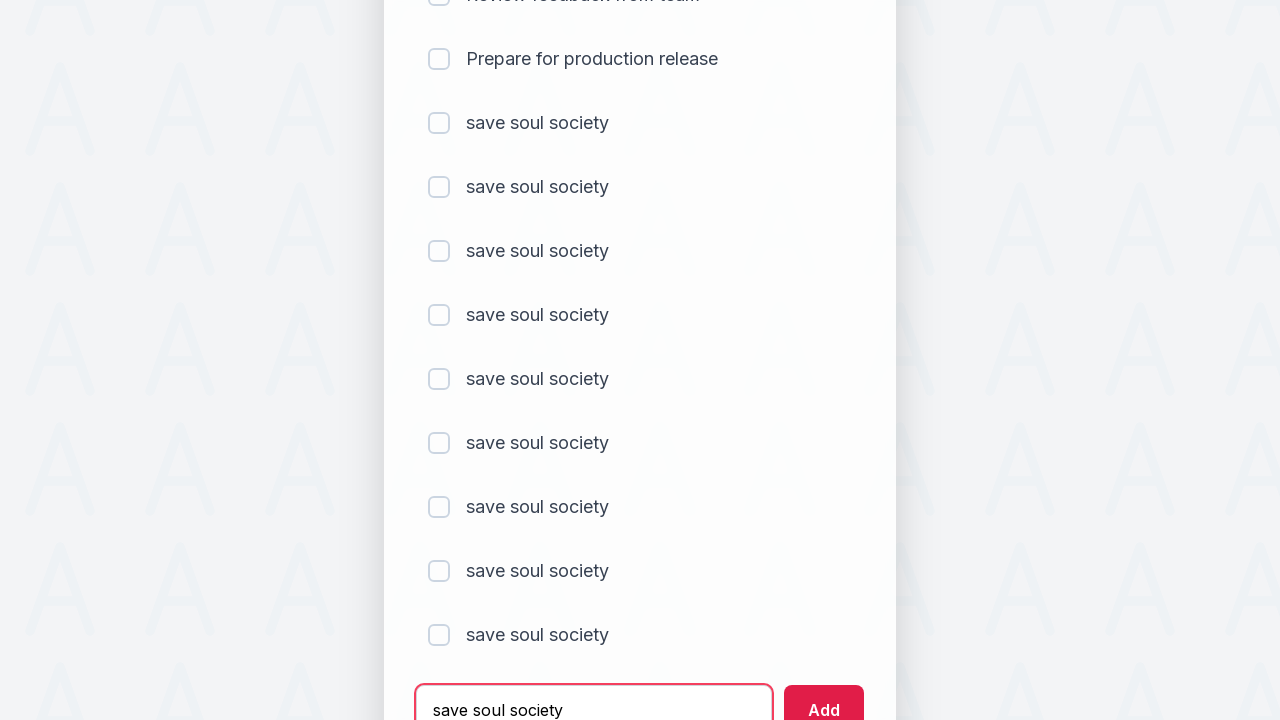

Pressed Enter to add todo item on #sampletodotext
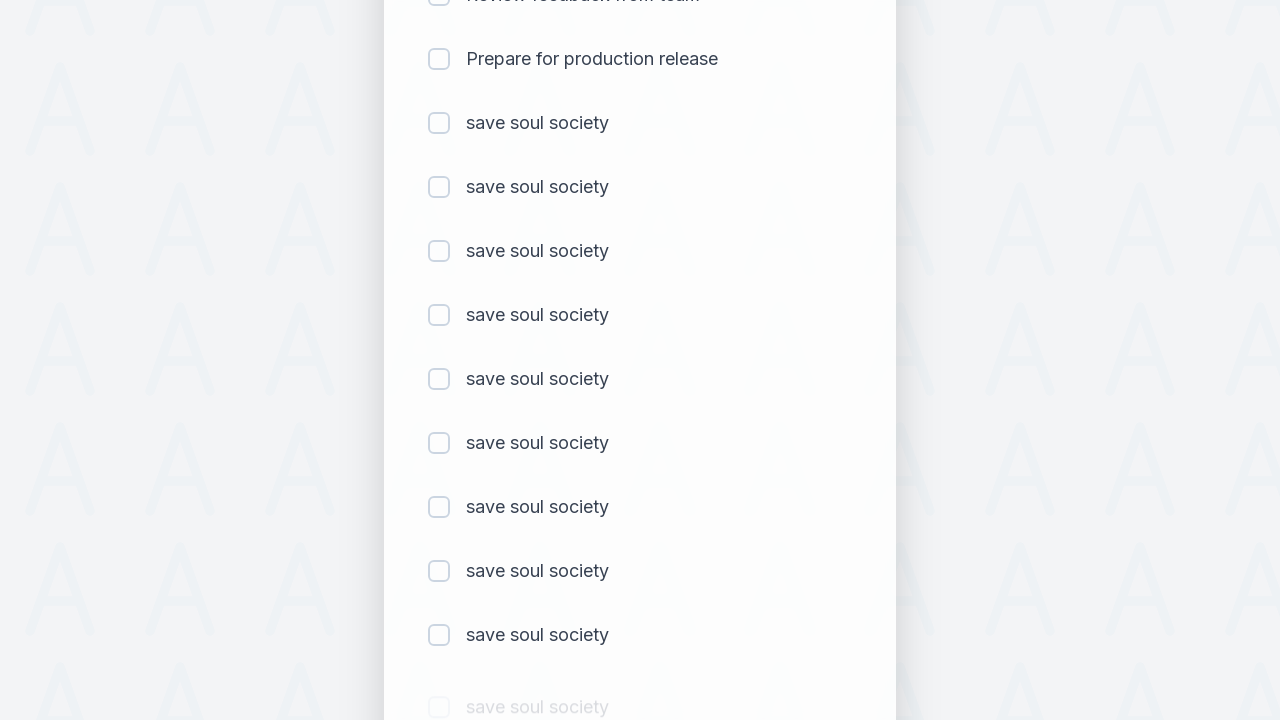

Waited 500ms for stability
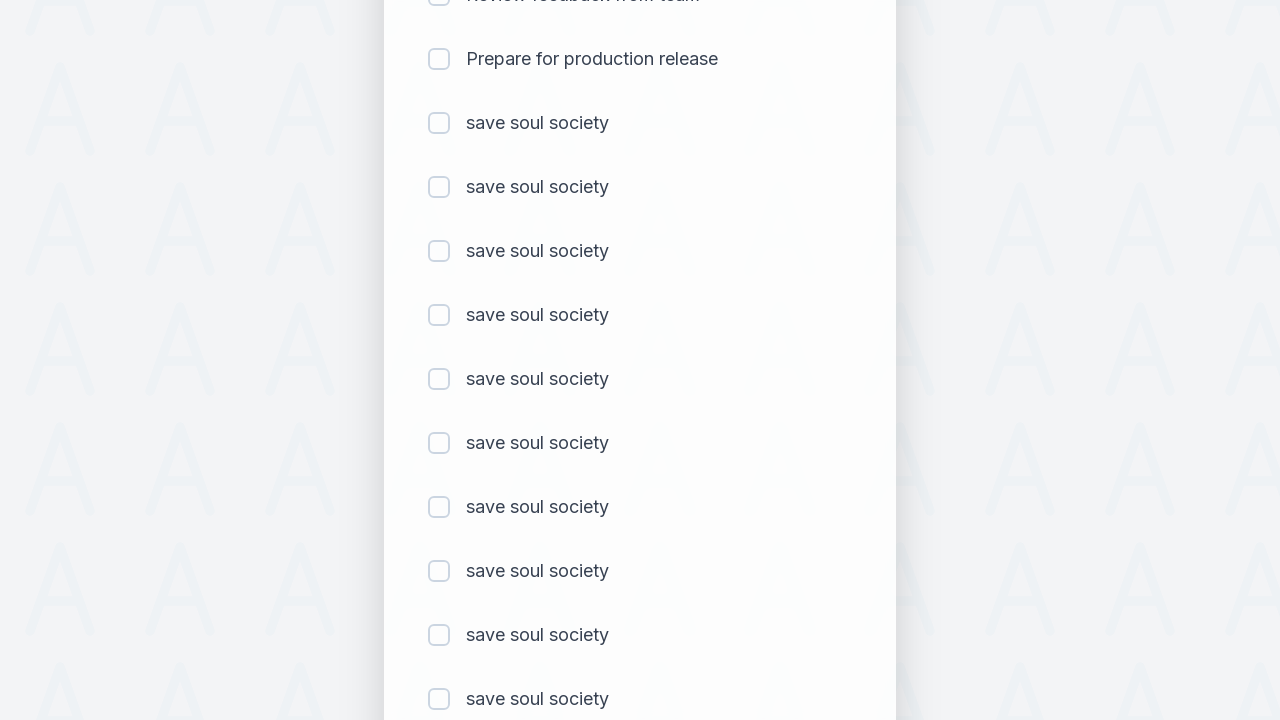

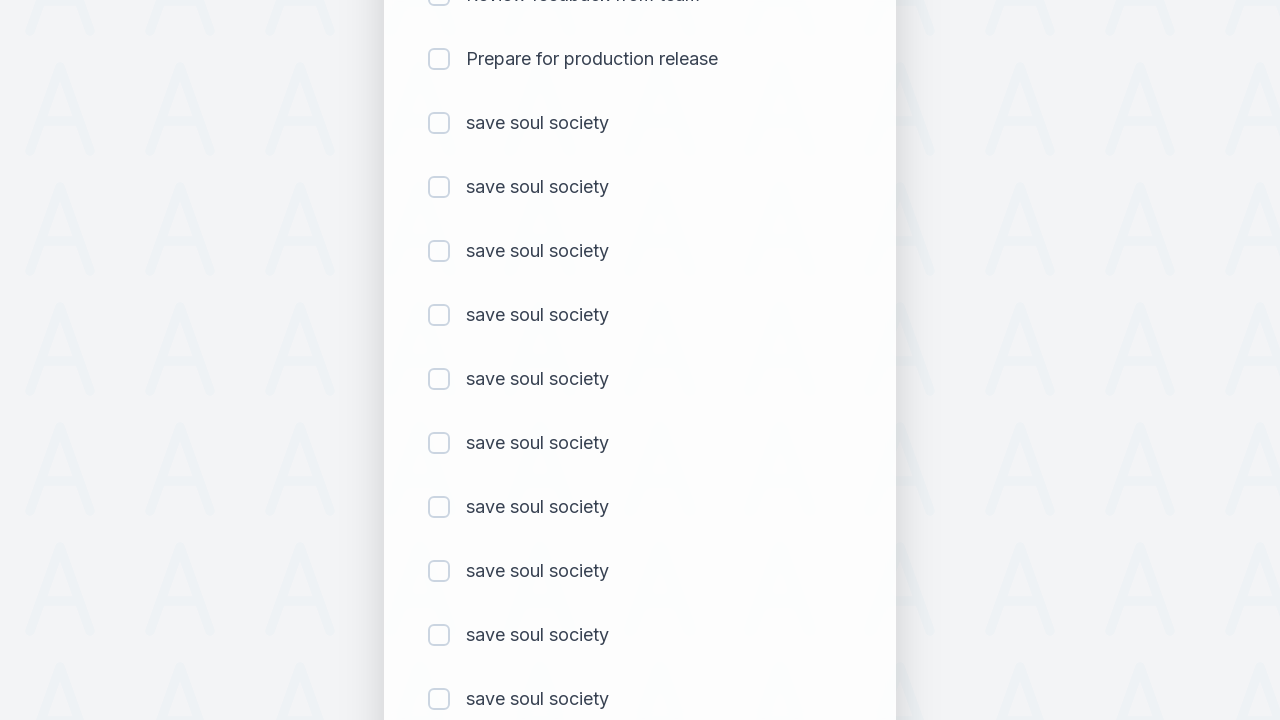